Tests clicking the Middle button on the buttons page

Starting URL: https://formy-project.herokuapp.com/buttons

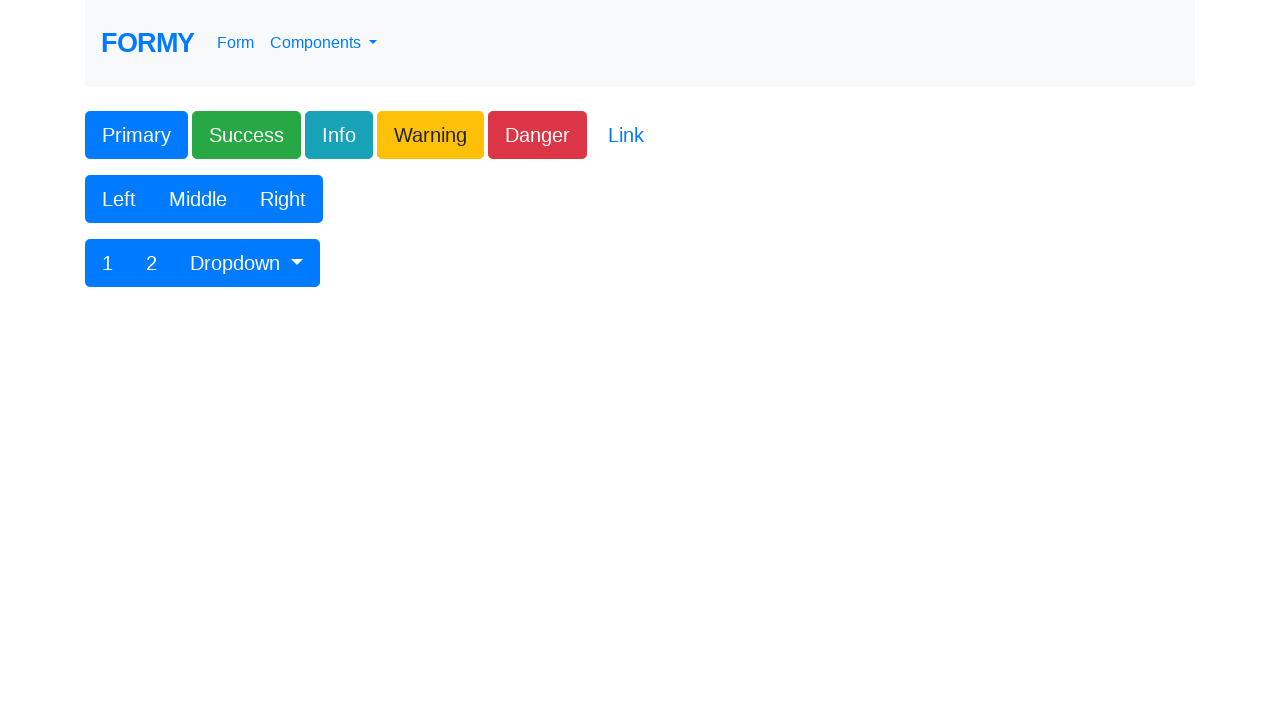

Navigated to buttons page
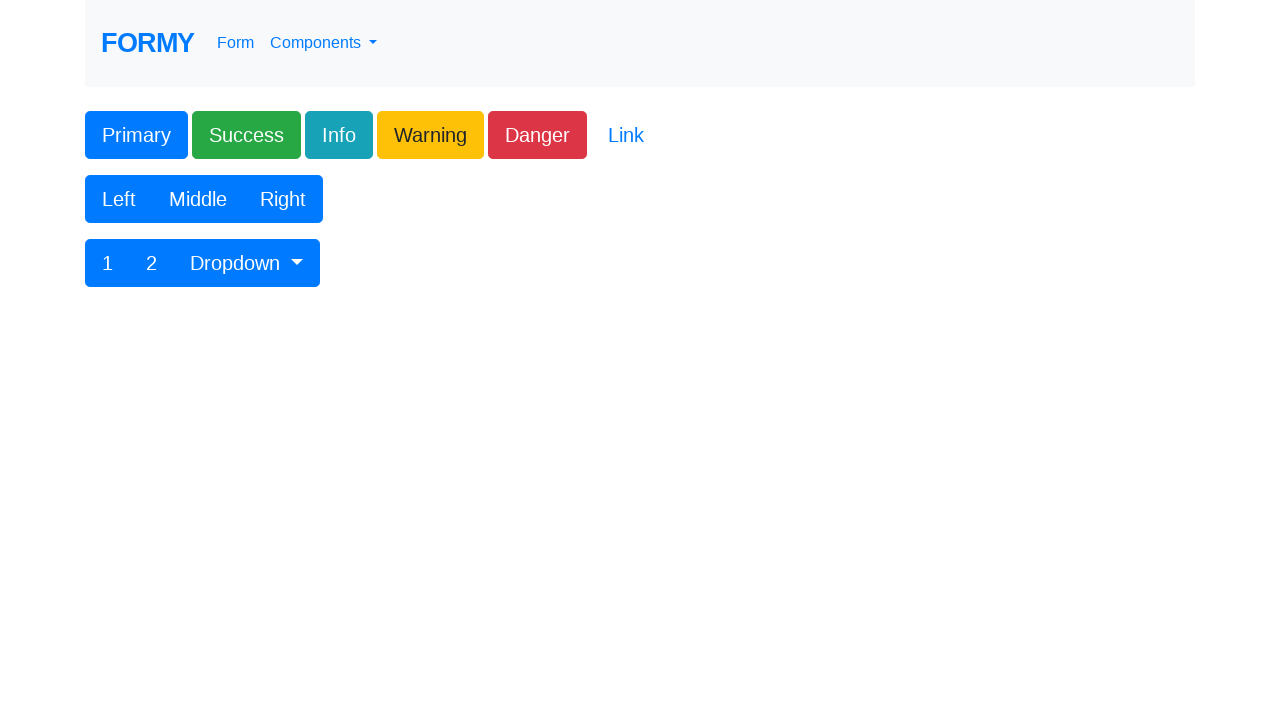

Clicked the Middle button at (198, 199) on xpath=//div//button[contains(text(), 'Middle')]
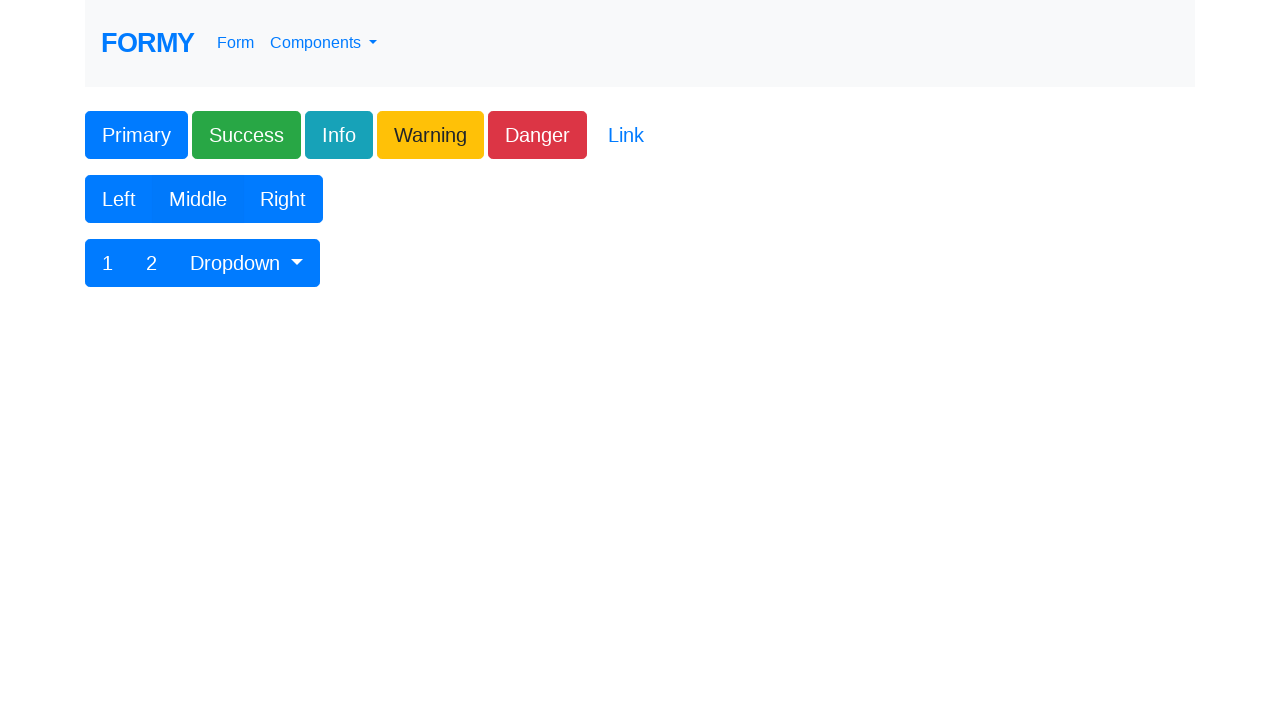

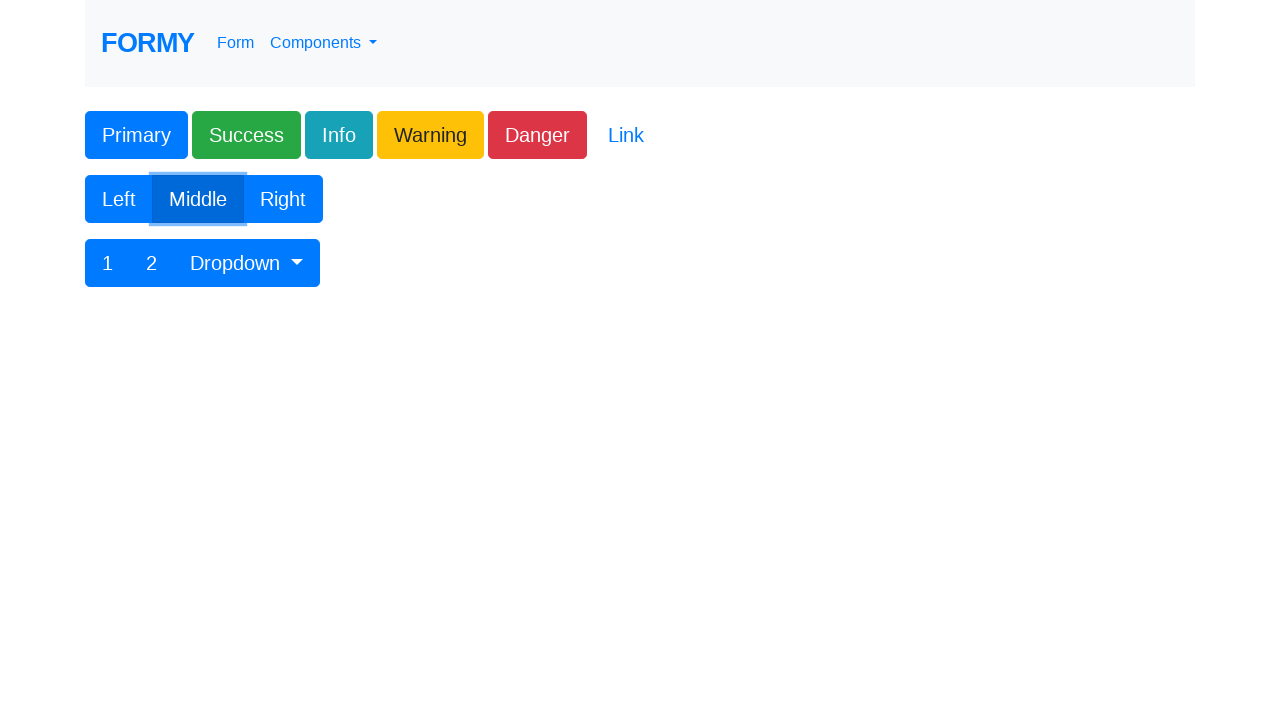